Tests dynamic control functionality by verifying a textbox is initially disabled, clicking Enable button, and confirming the textbox becomes enabled with success message

Starting URL: https://the-internet.herokuapp.com/dynamic_controls

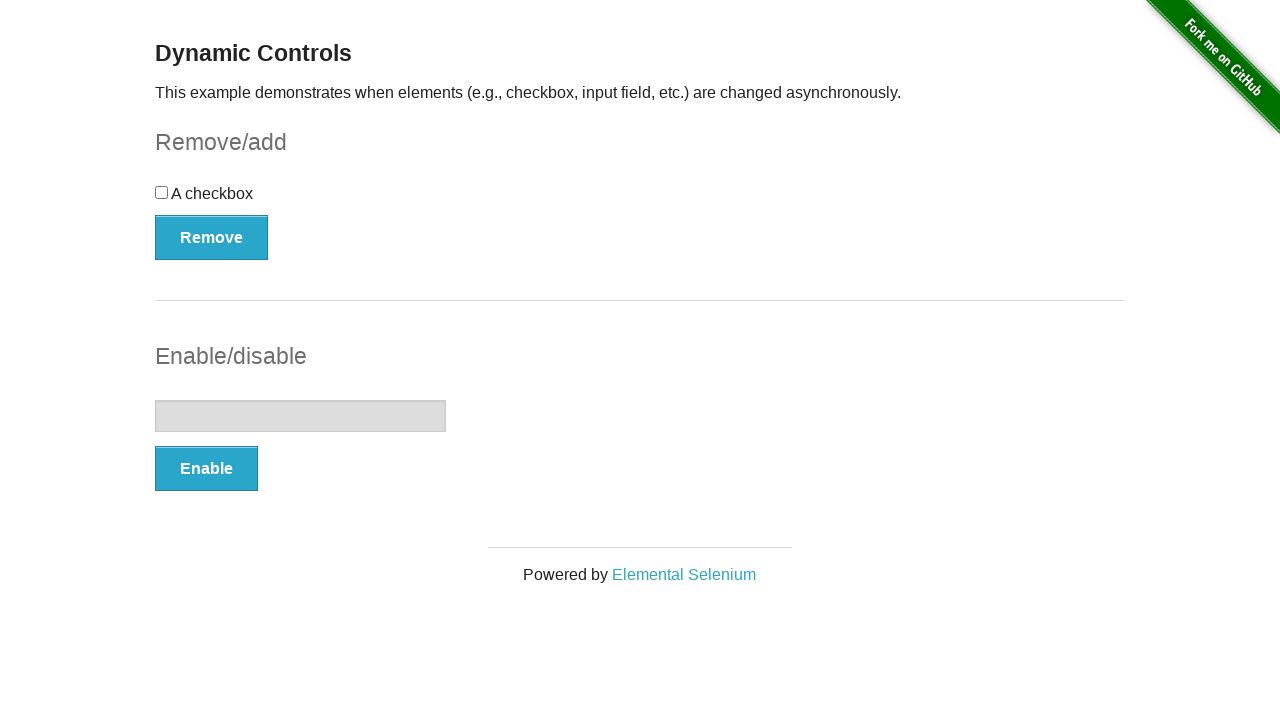

Located the textbox element
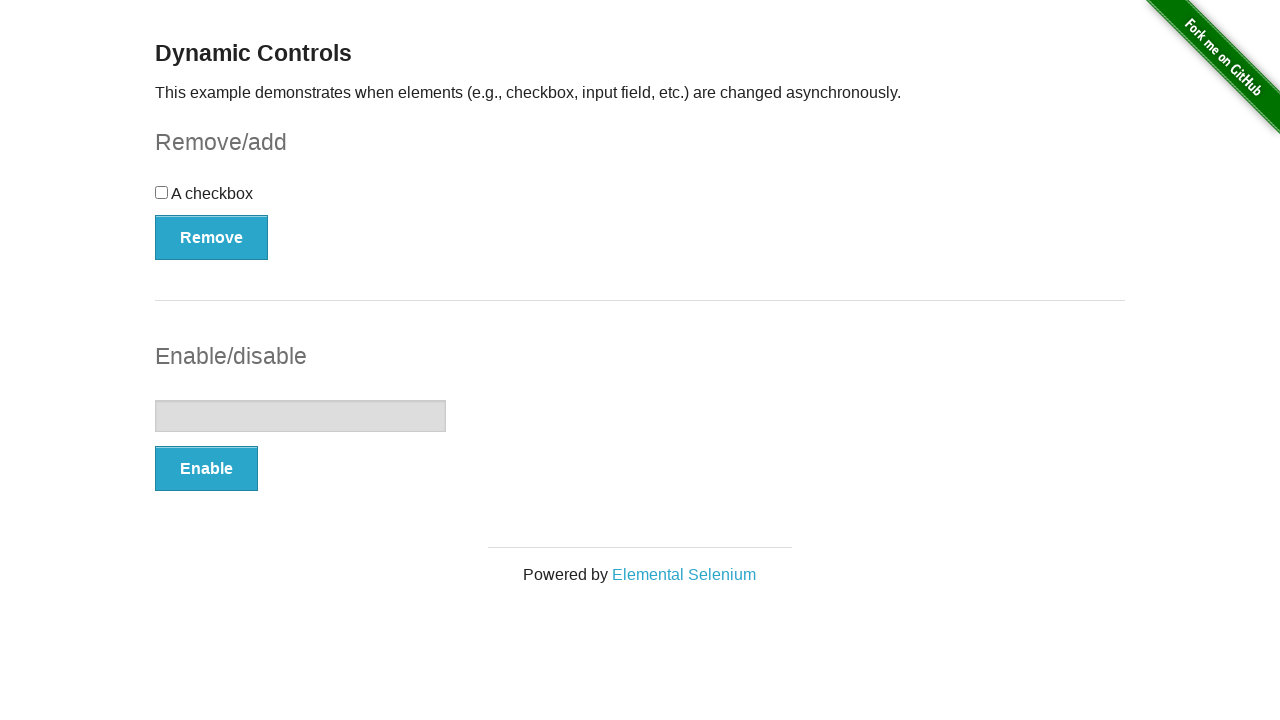

Verified textbox is initially disabled
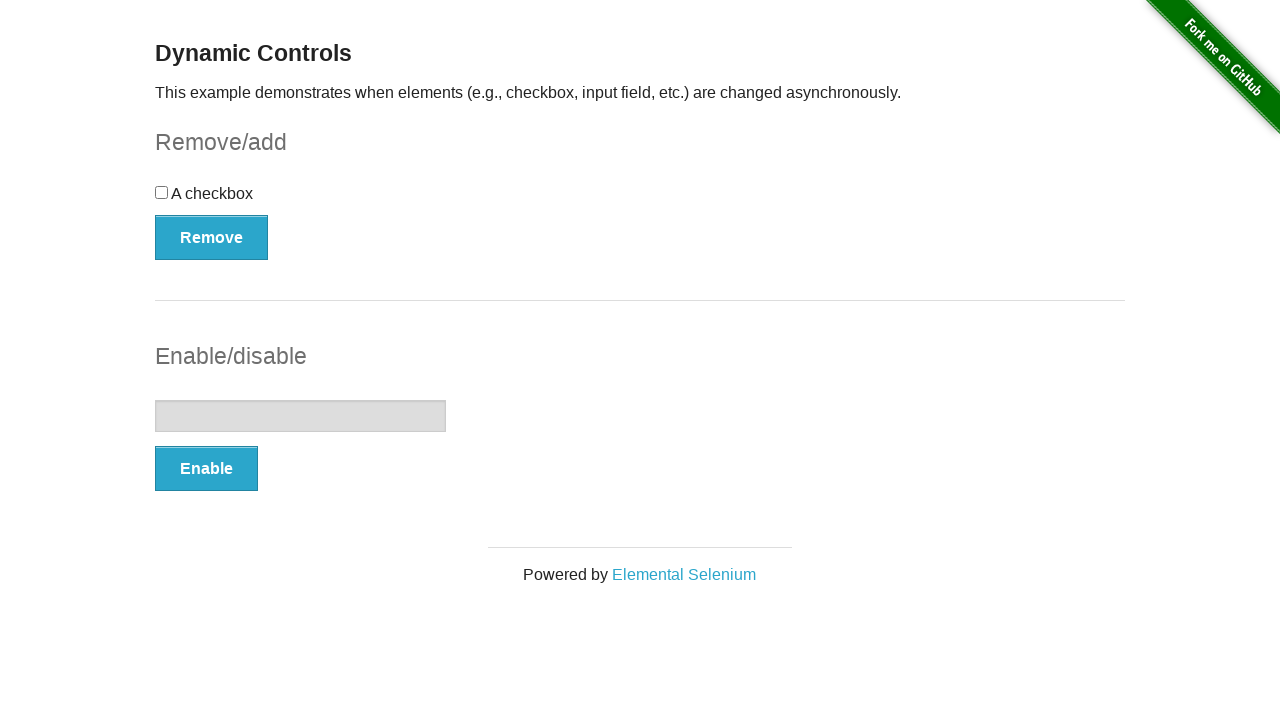

Clicked Enable button at (206, 469) on text='Enable'
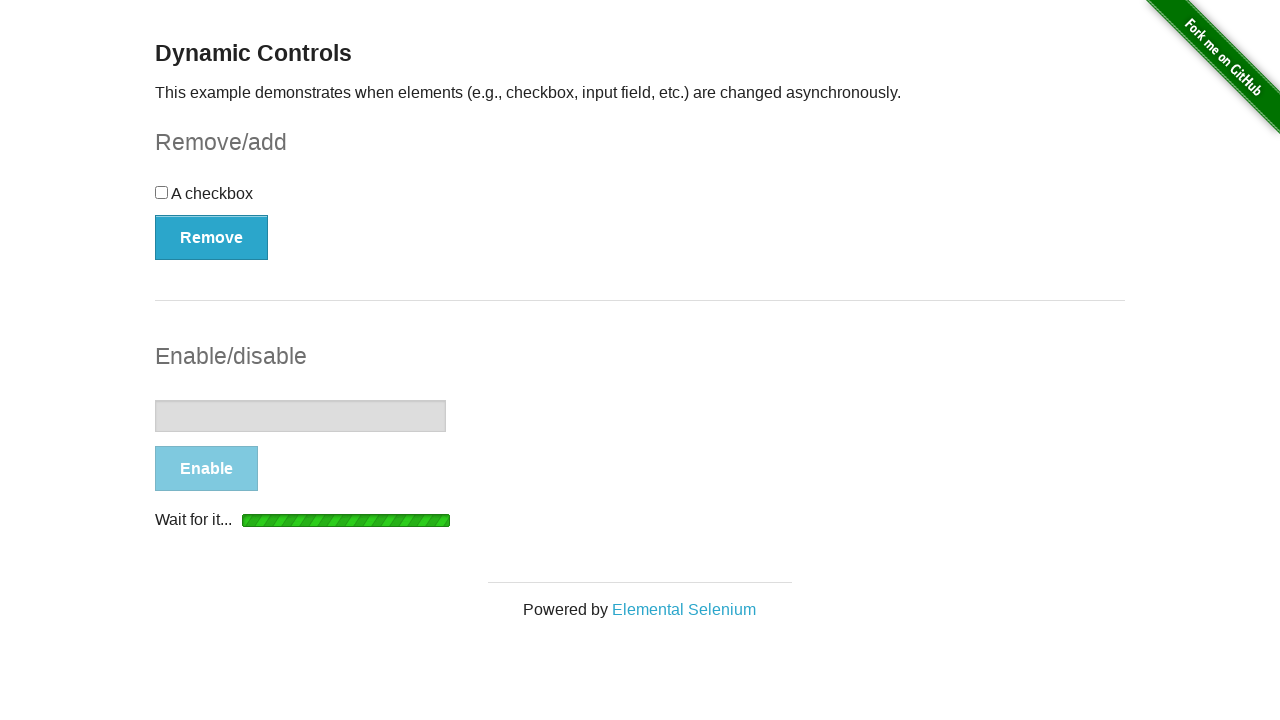

Waited for textbox to become enabled
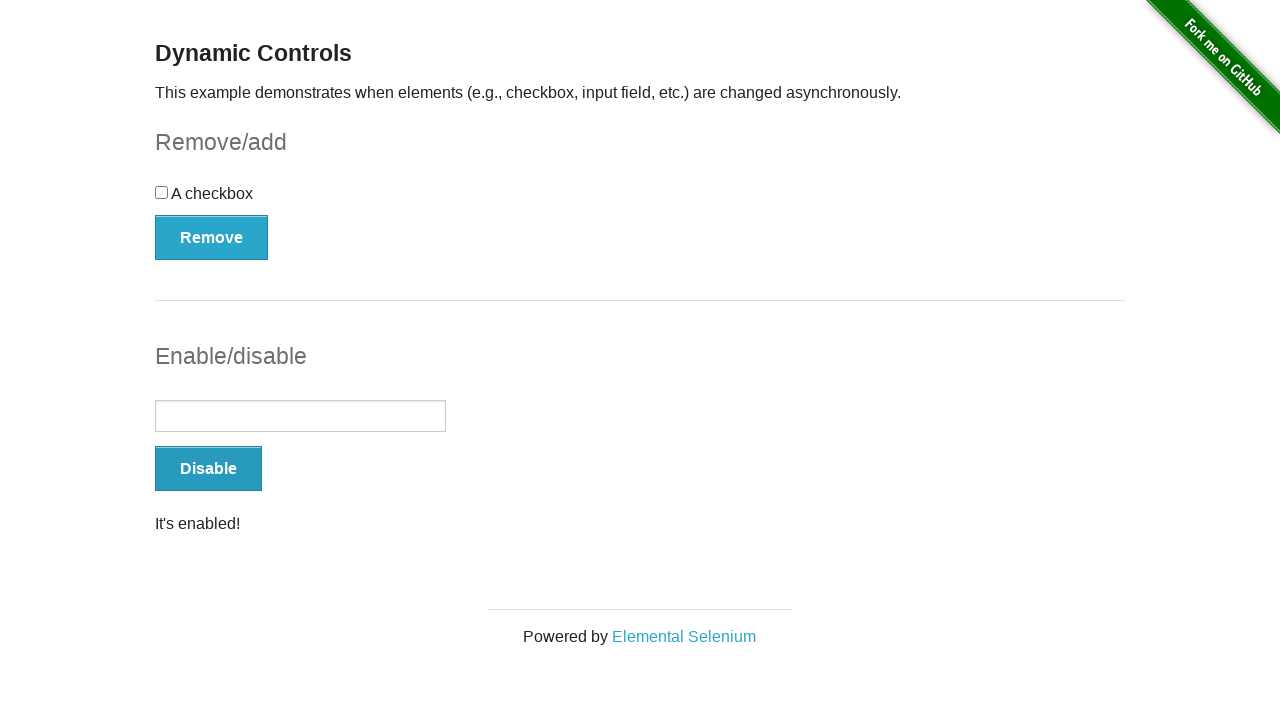

Located the success message element
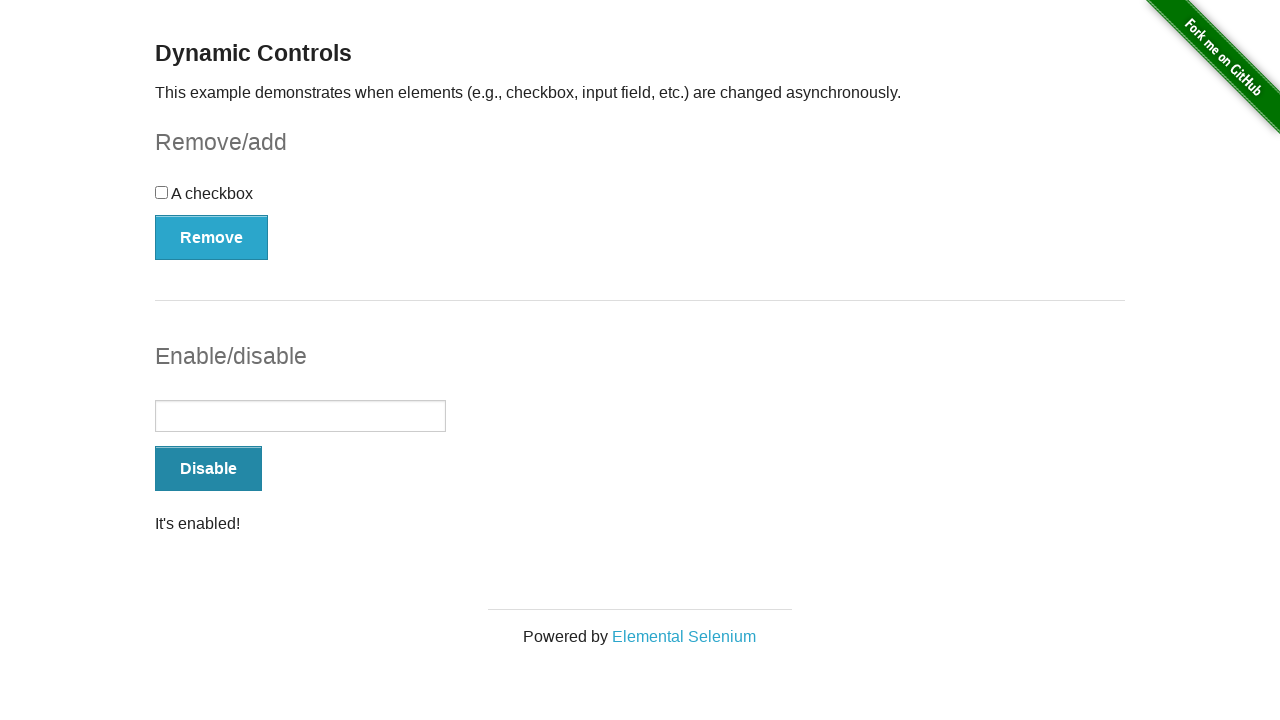

Verified 'It's enabled!' success message is visible
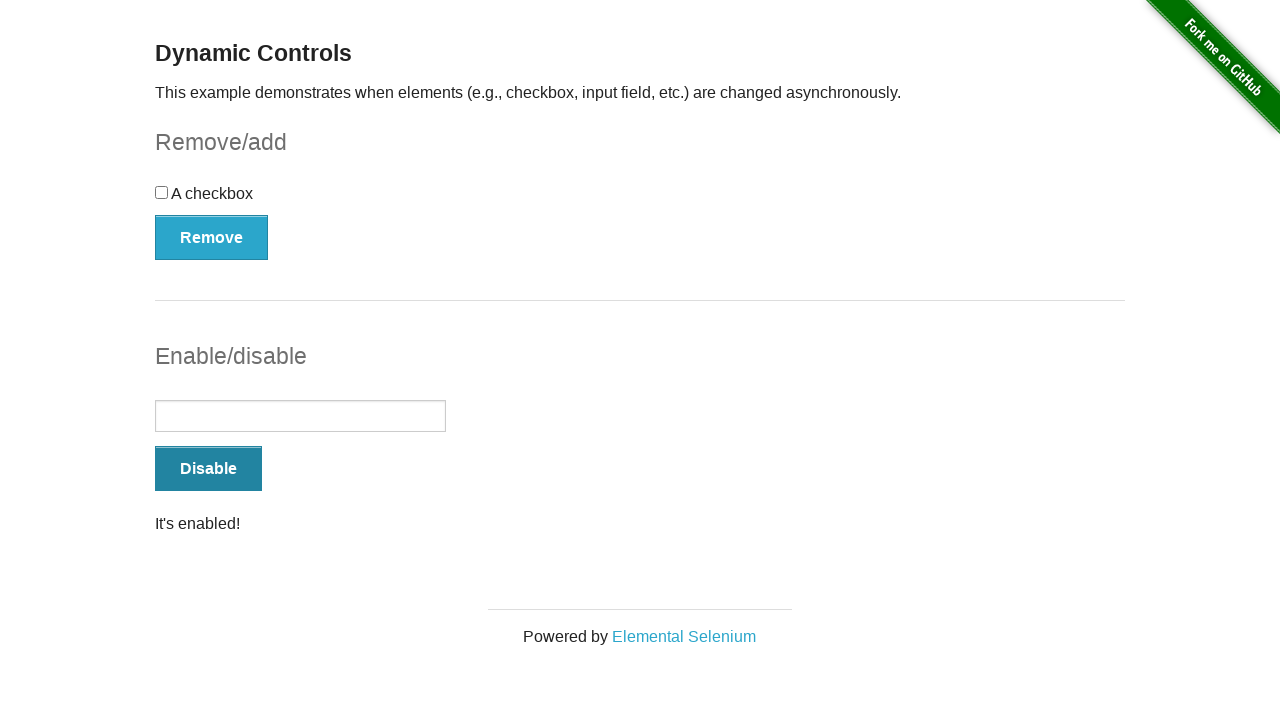

Verified textbox is now enabled
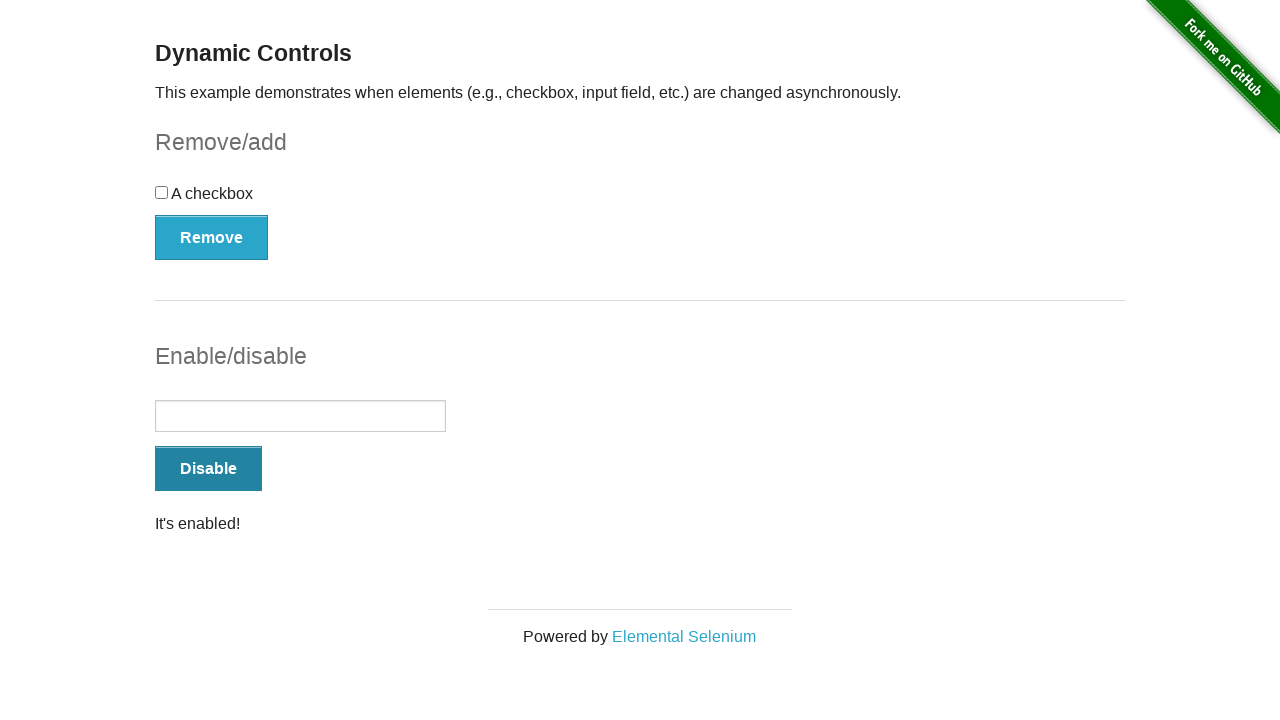

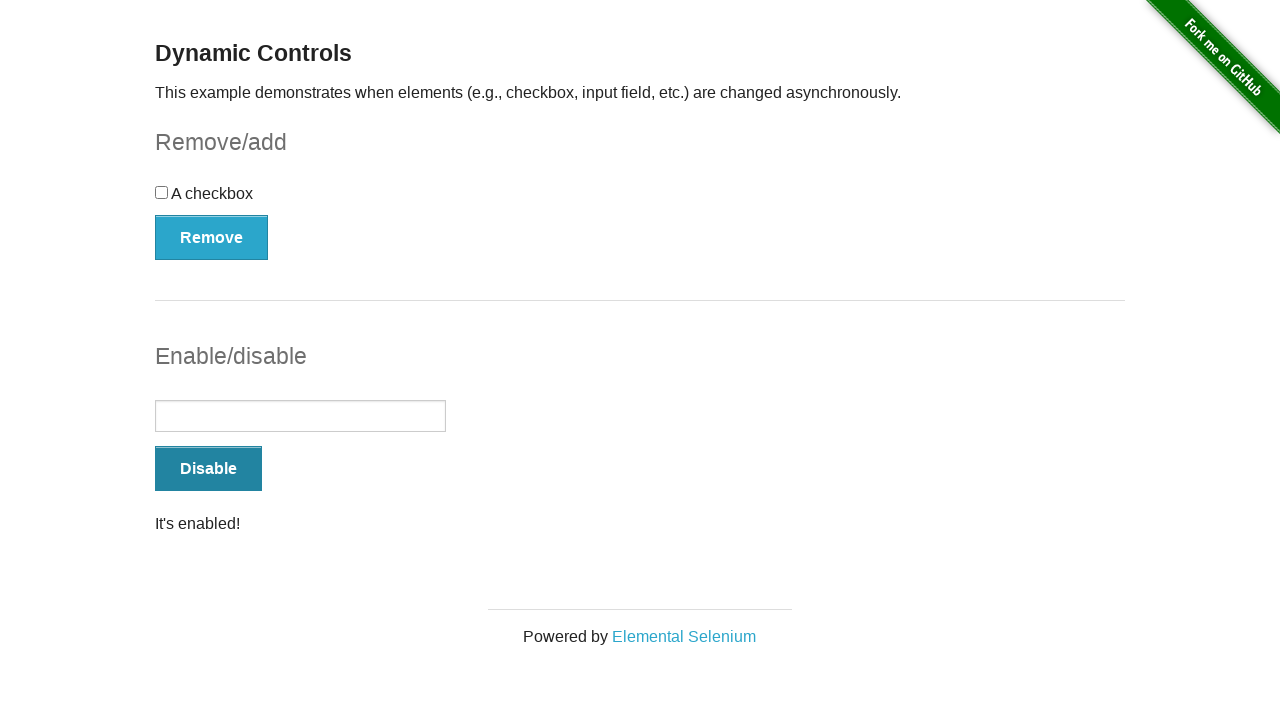